Tests dynamic property elements by waiting for a button to become visible and clicking it, then waiting for another button to become enabled and clicking it

Starting URL: https://demoqa.com/dynamic-properties

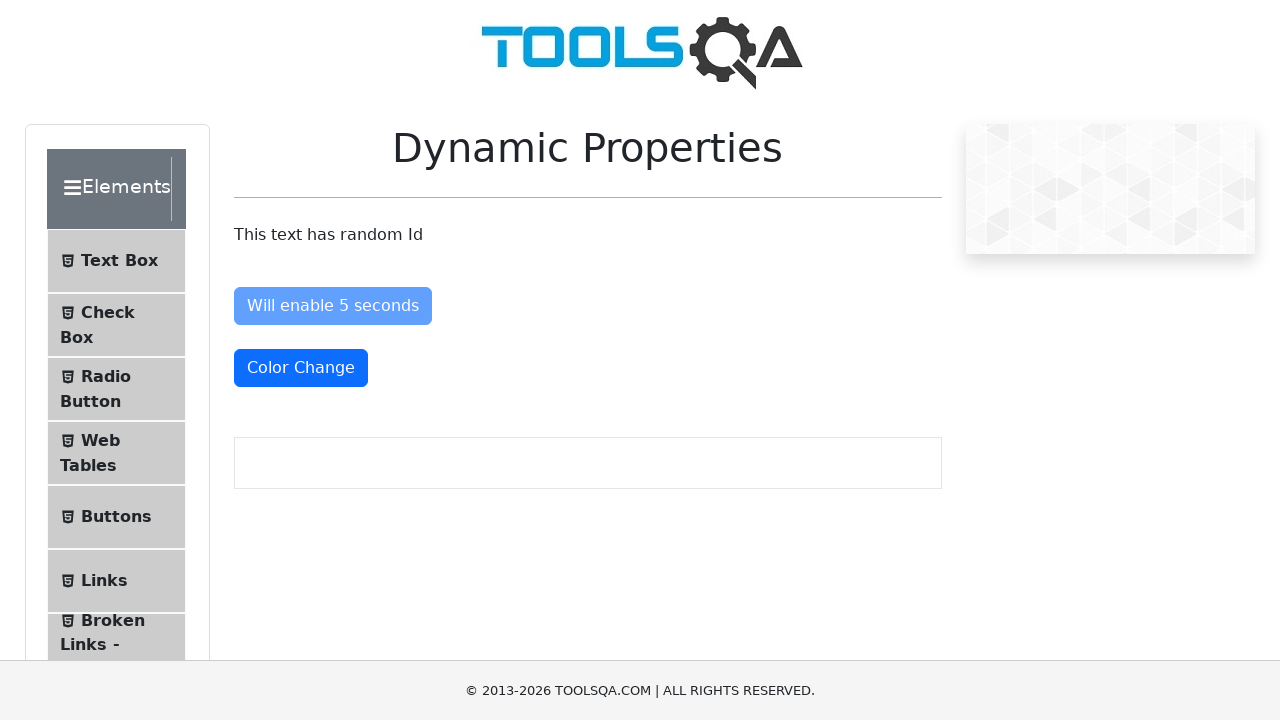

Waited for the button that becomes visible after 5 seconds to appear
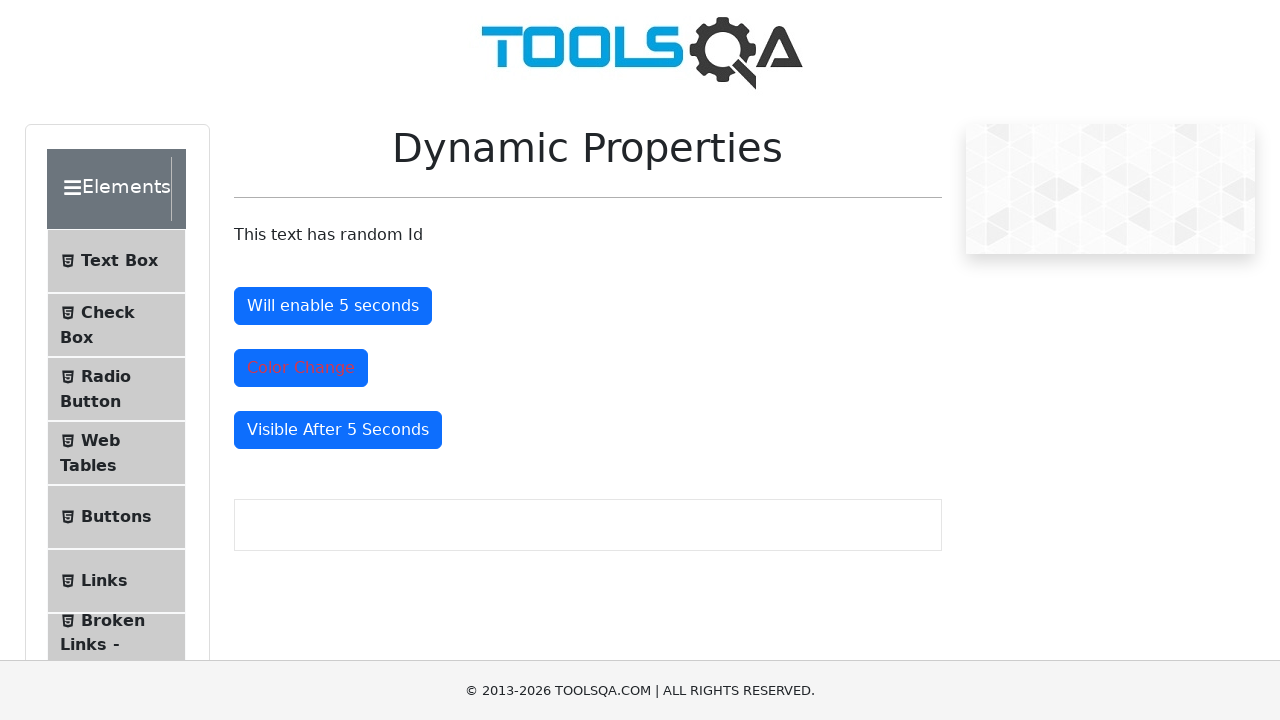

Clicked the visible button at (338, 430) on #visibleAfter
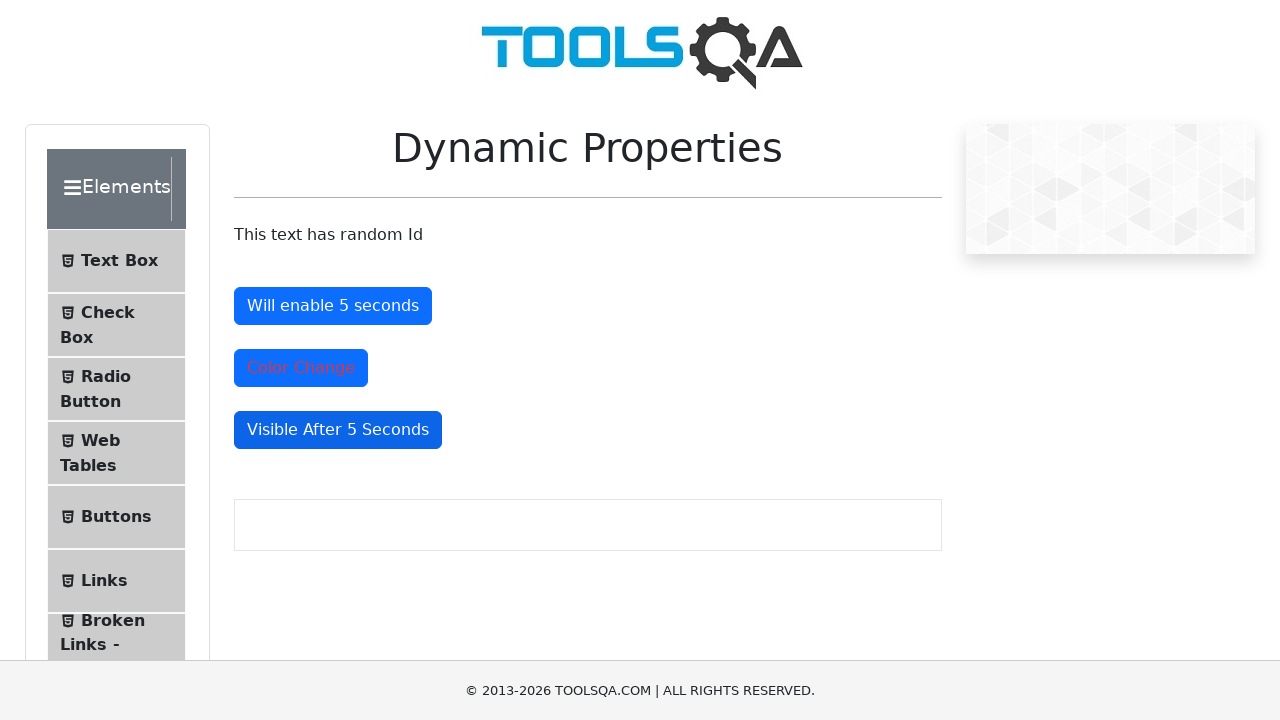

Waited for the button to become enabled after 5 seconds
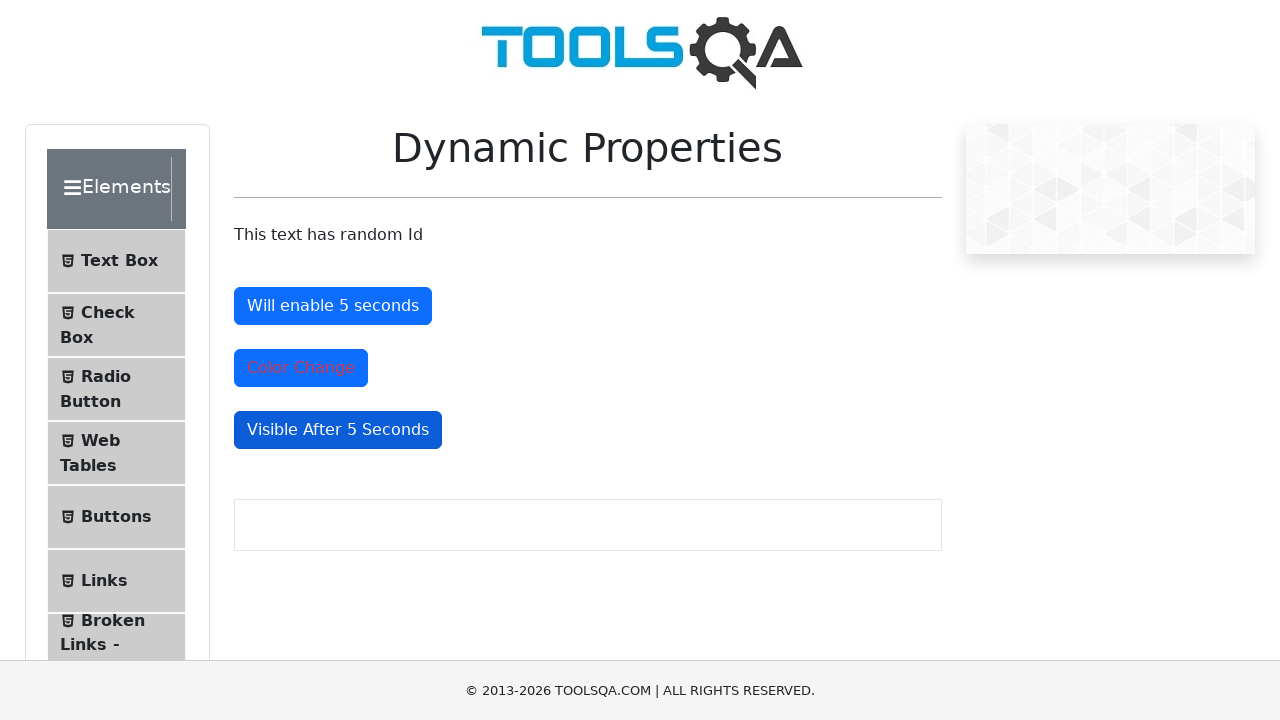

Clicked the enabled button at (333, 306) on #enableAfter
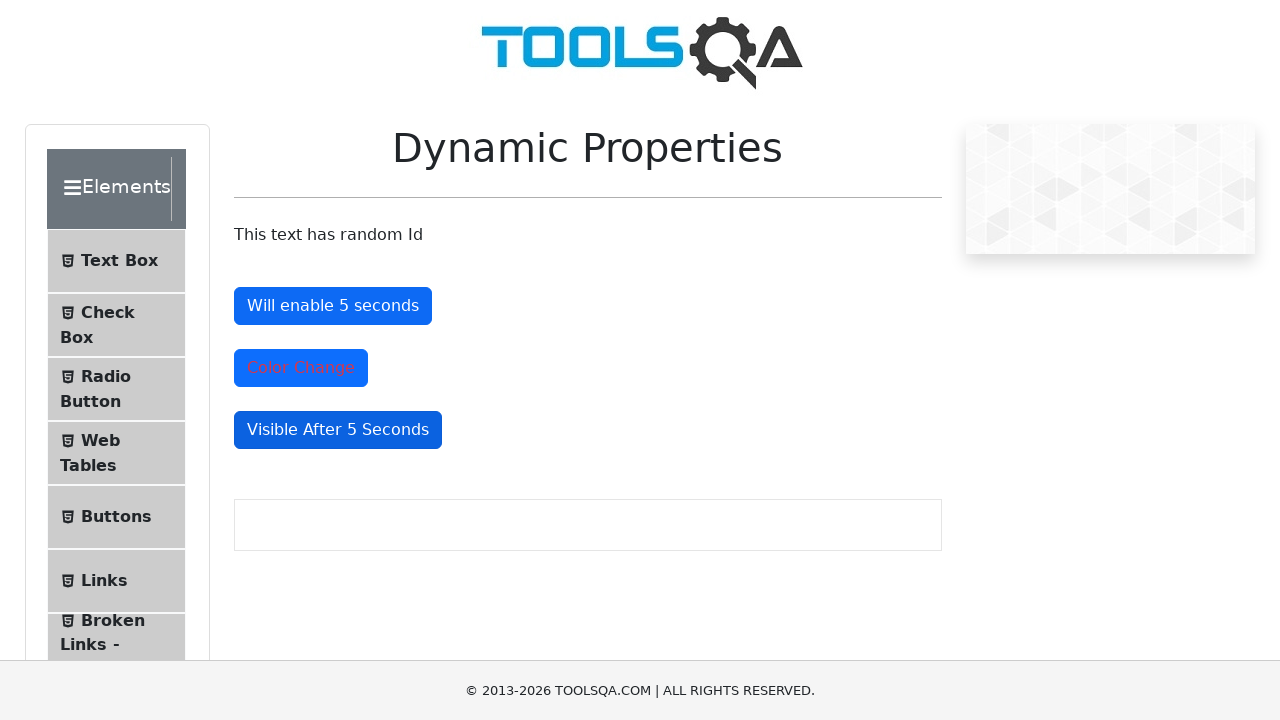

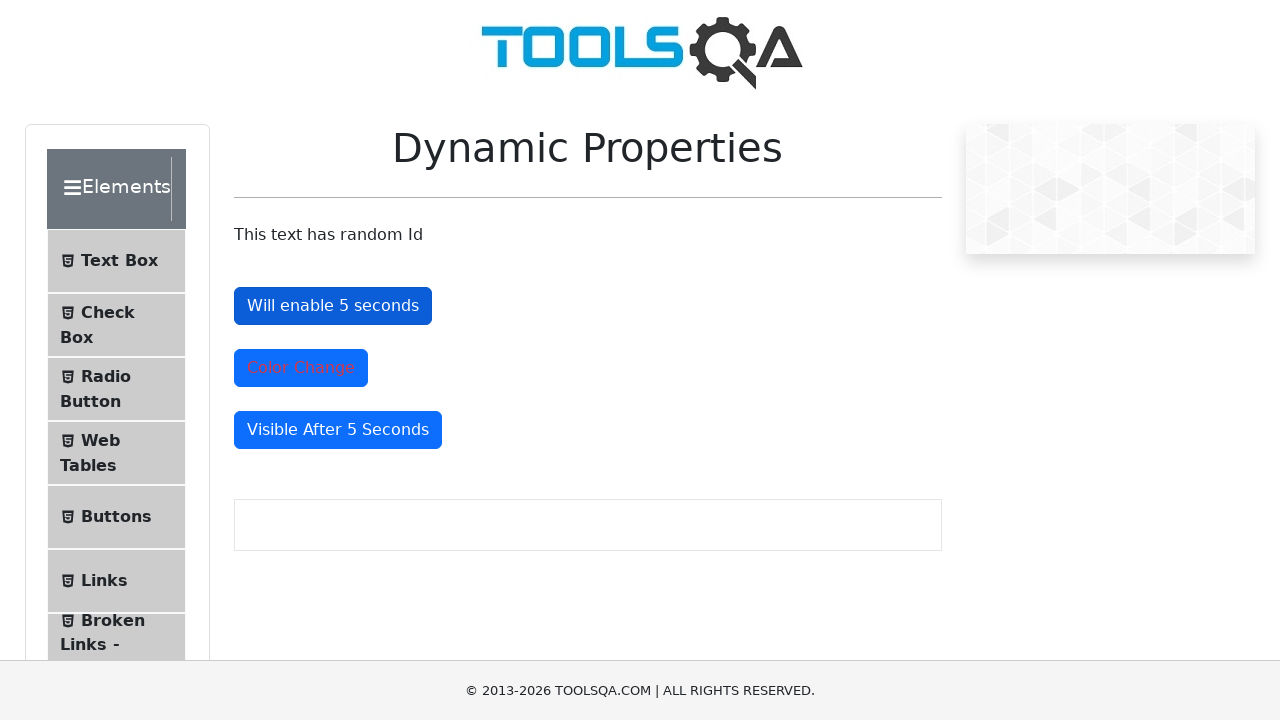